Tests that the status bar correctly updates the items left count when items are added and marked as complete

Starting URL: https://todomvc.com/examples/react/dist/

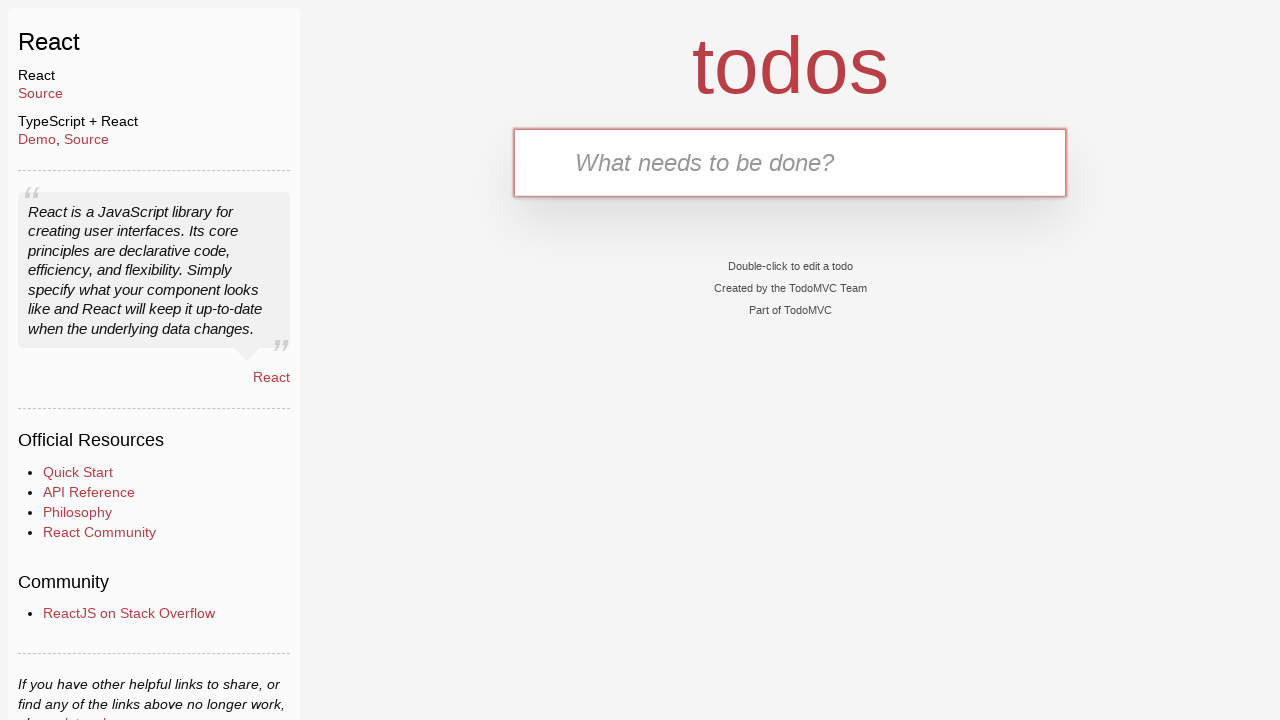

Filled new todo input with 'test1' on .new-todo
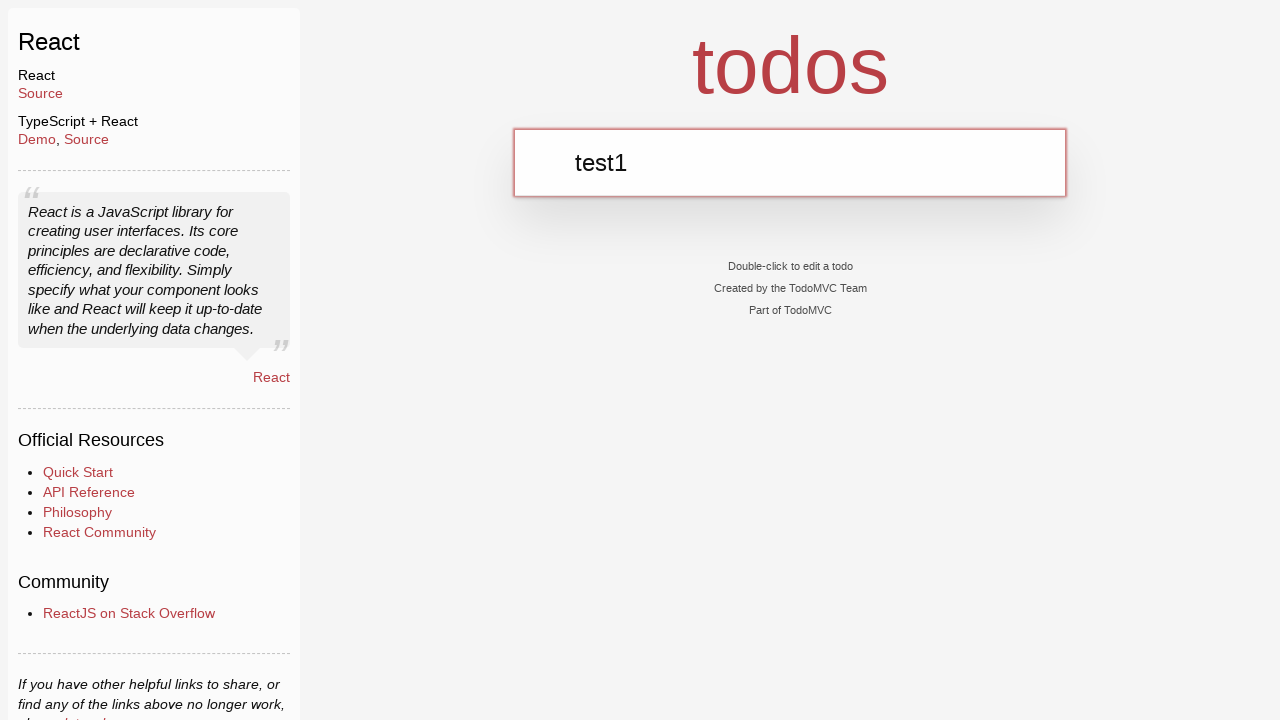

Pressed Enter to add first todo item
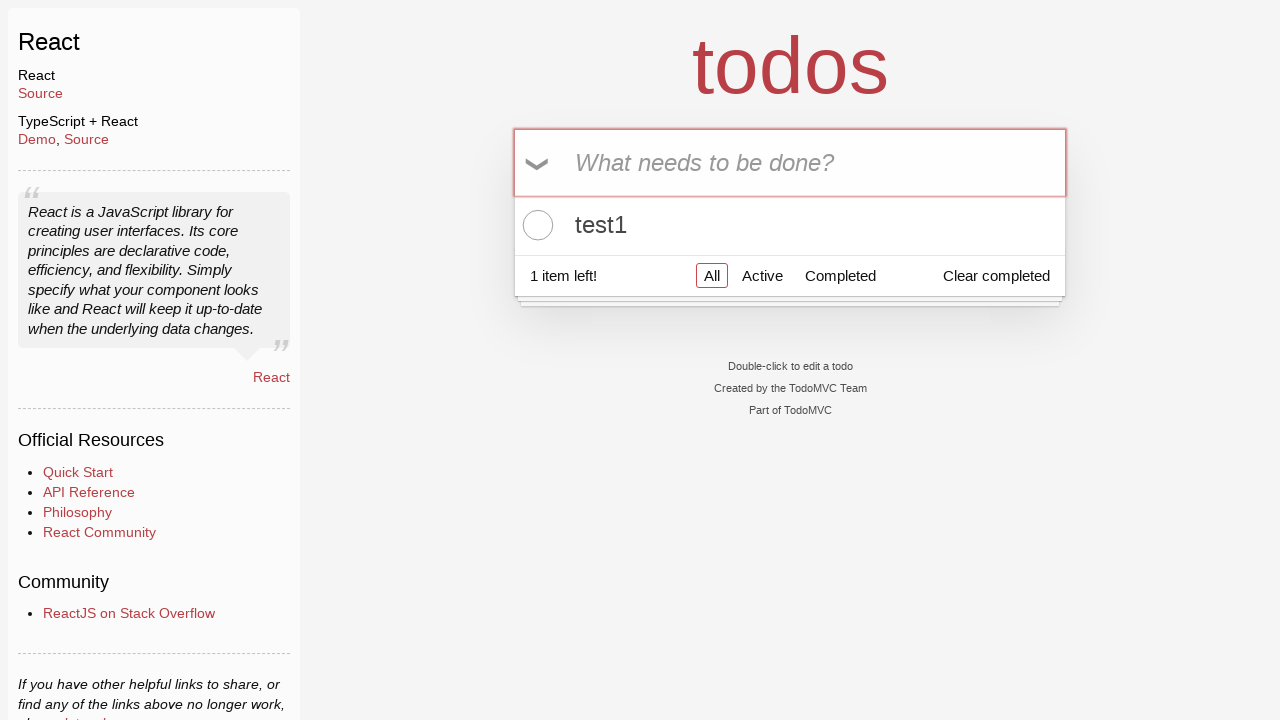

Filled new todo input with 'test2' on .new-todo
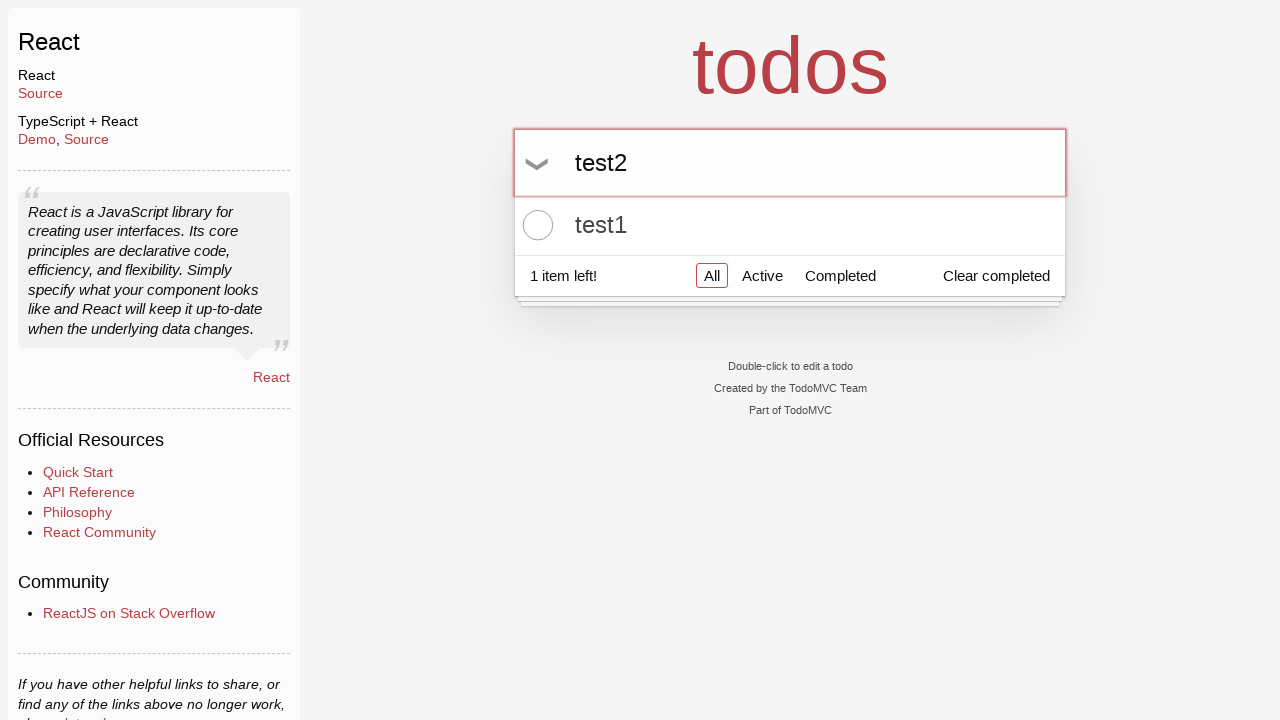

Pressed Enter to add second todo item
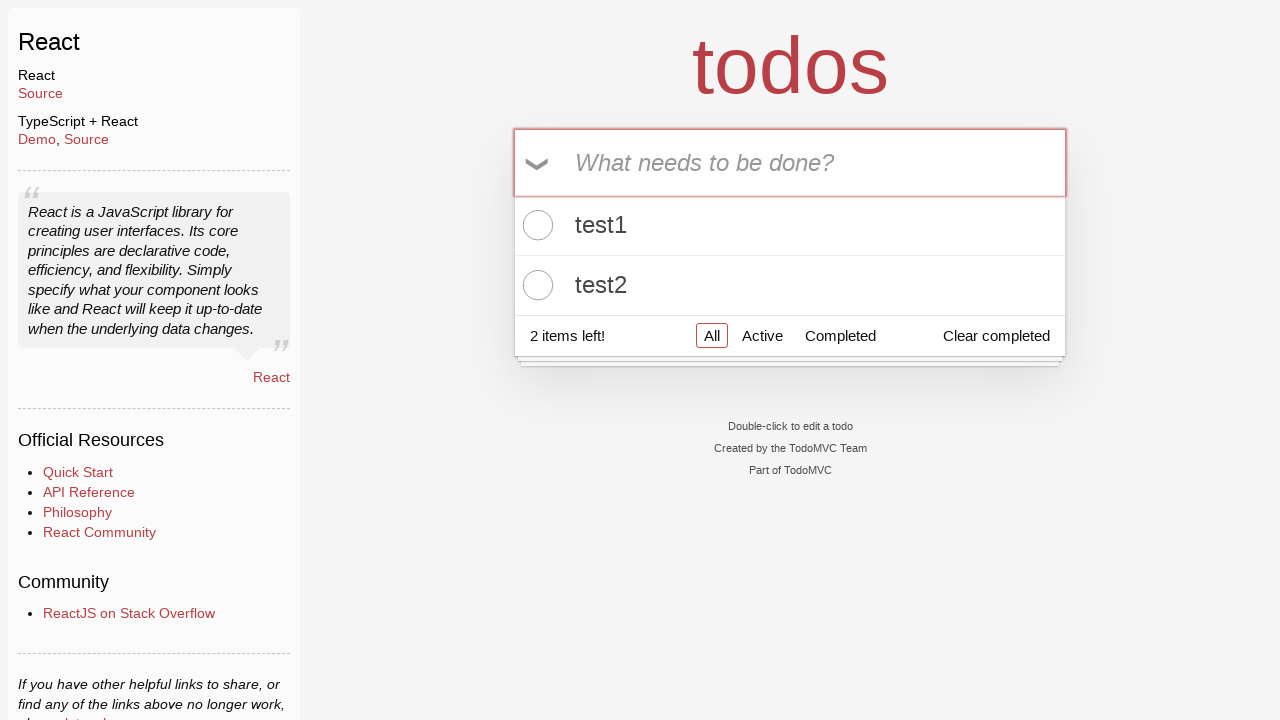

Waited for todo count status bar to appear
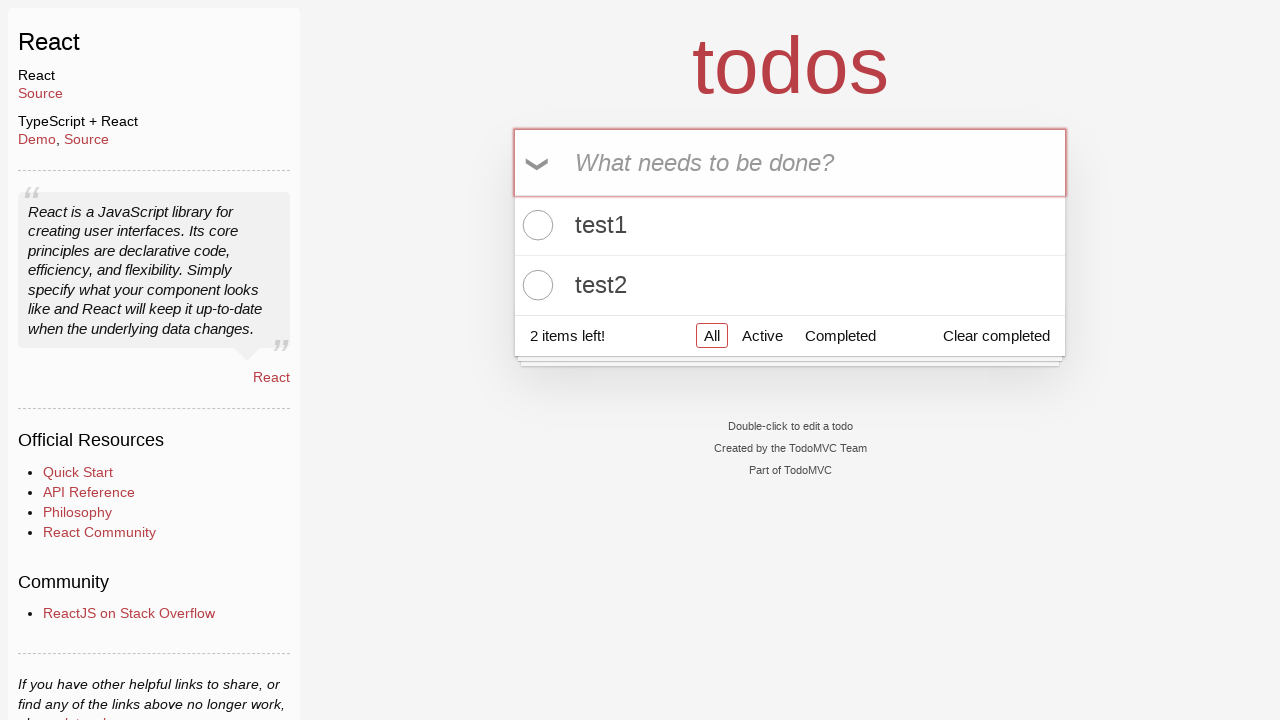

Clicked toggle checkbox on first todo item at (535, 225) on .todo-list li .toggle
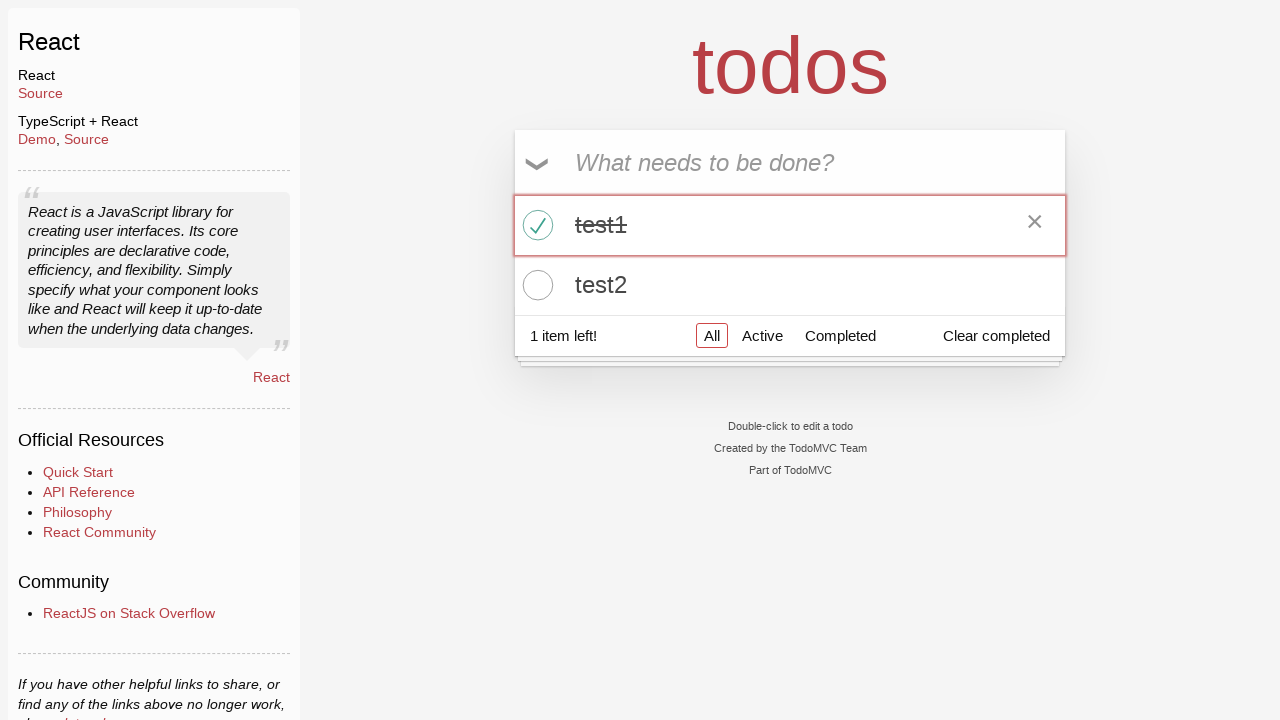

Clicked toggle checkbox on second todo item at (535, 285) on .todo-list li:nth-child(2) .toggle
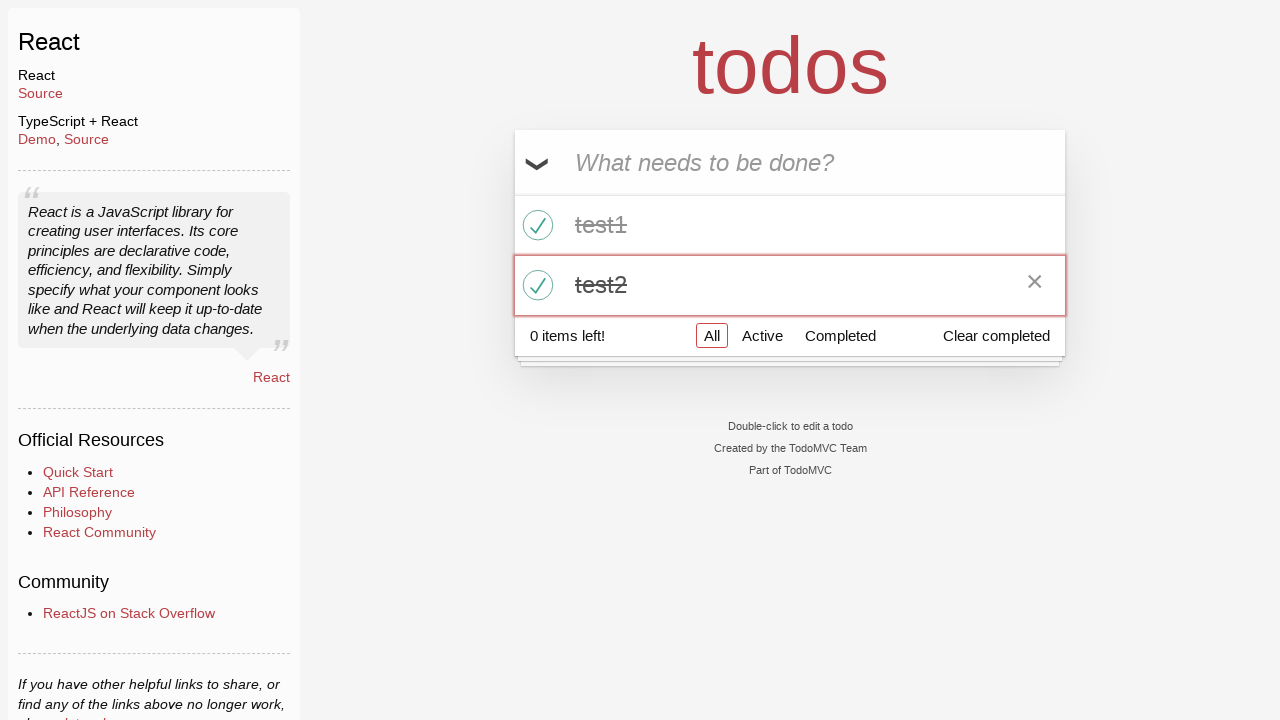

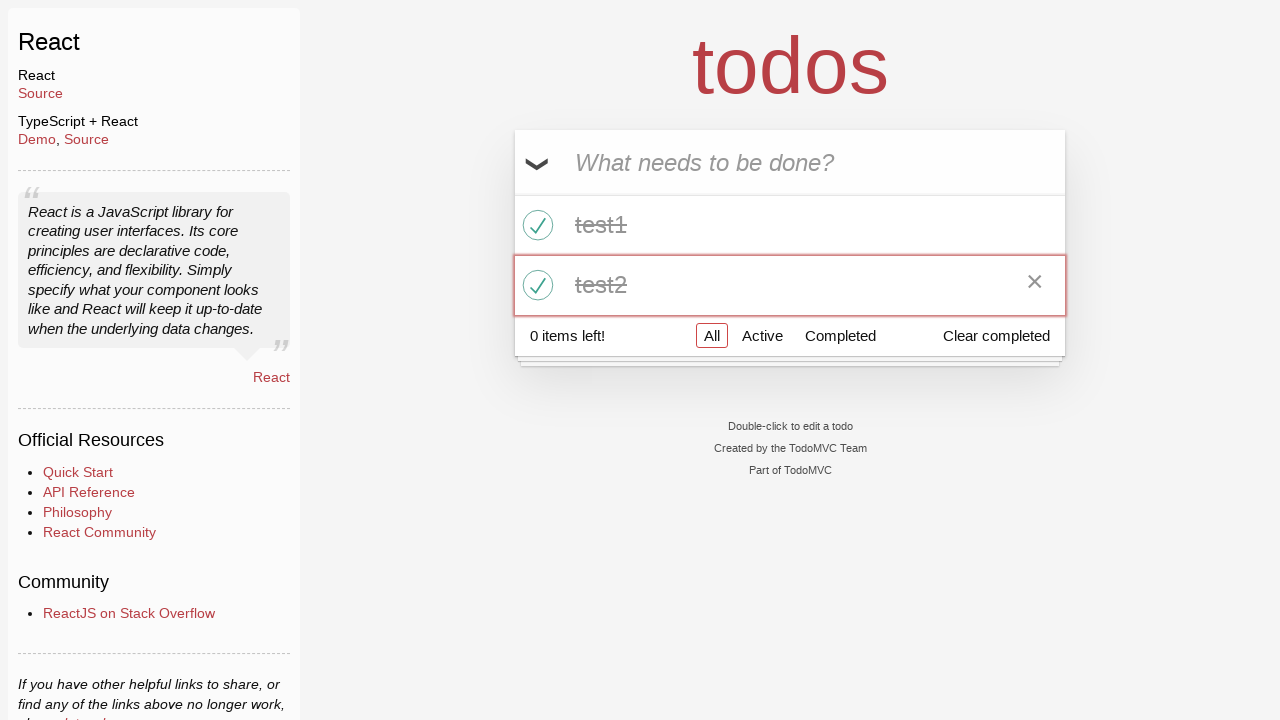